Tests JavaScript alert handling by clicking a button to trigger an alert, accepting it, and verifying the result message

Starting URL: http://practice.cydeo.com/javascript_alerts

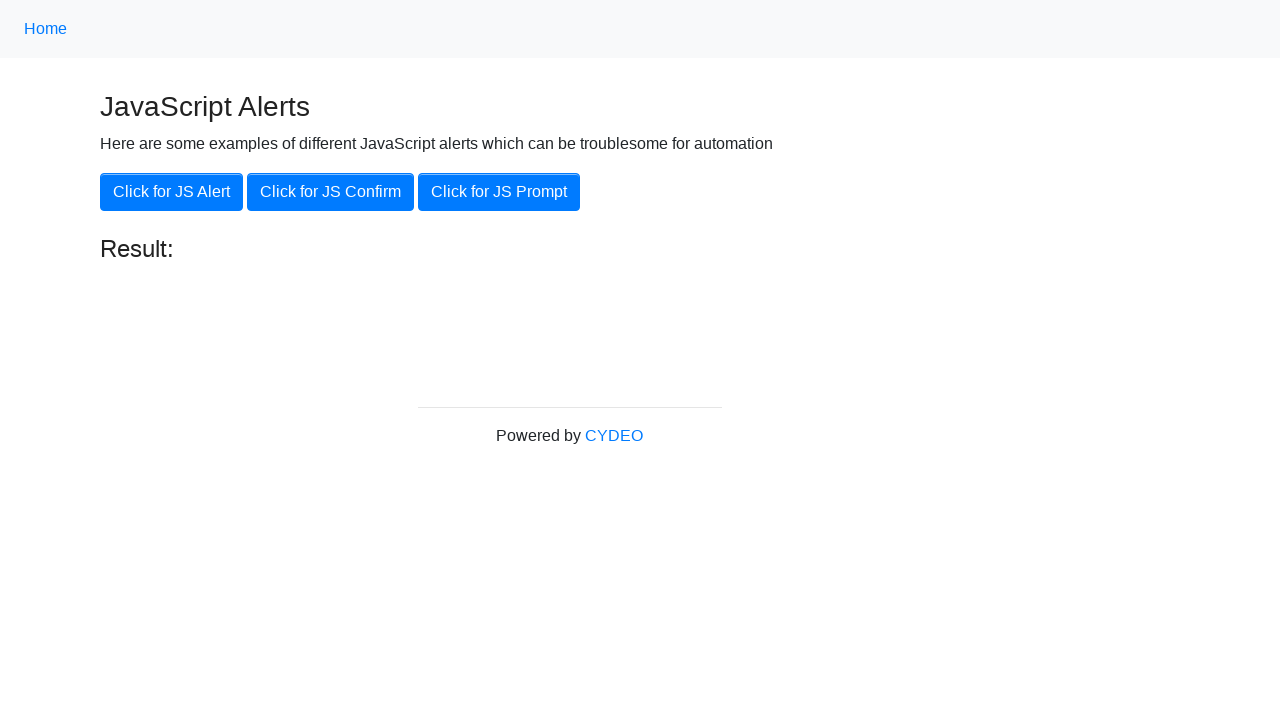

Clicked button to trigger JavaScript alert at (172, 192) on xpath=//button[@onclick='jsAlert()']
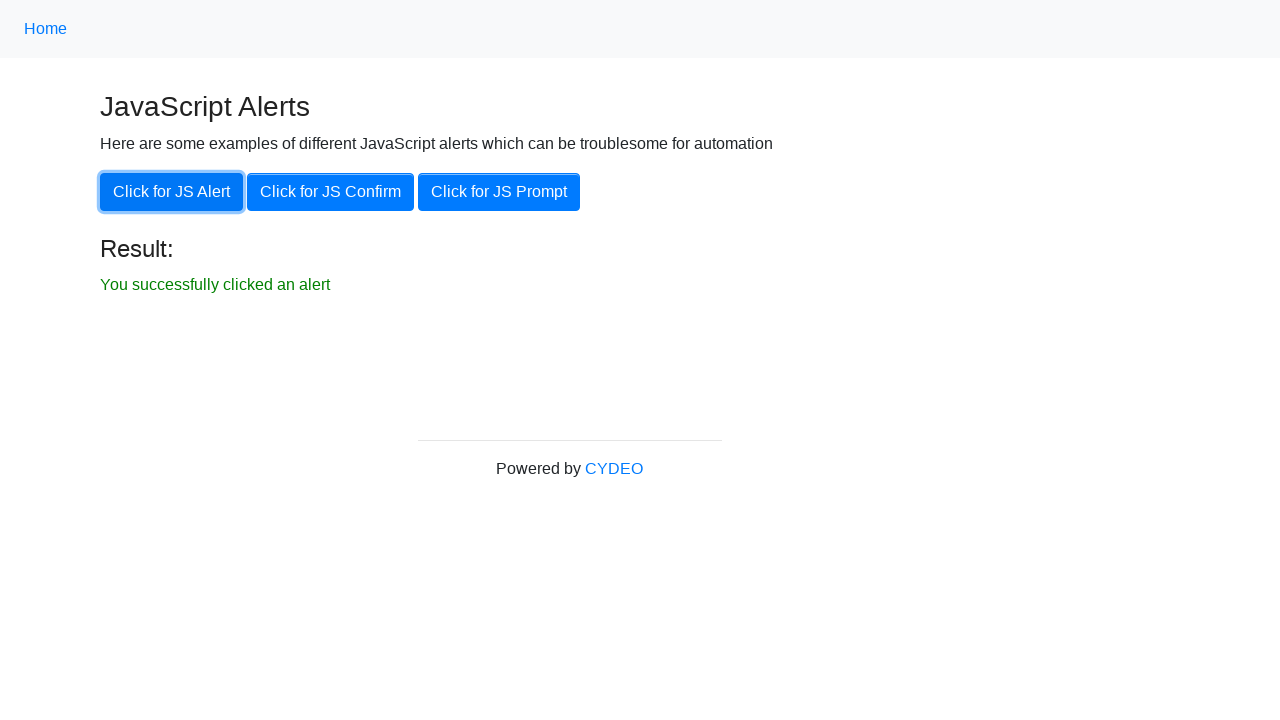

Set up dialog handler to accept alert
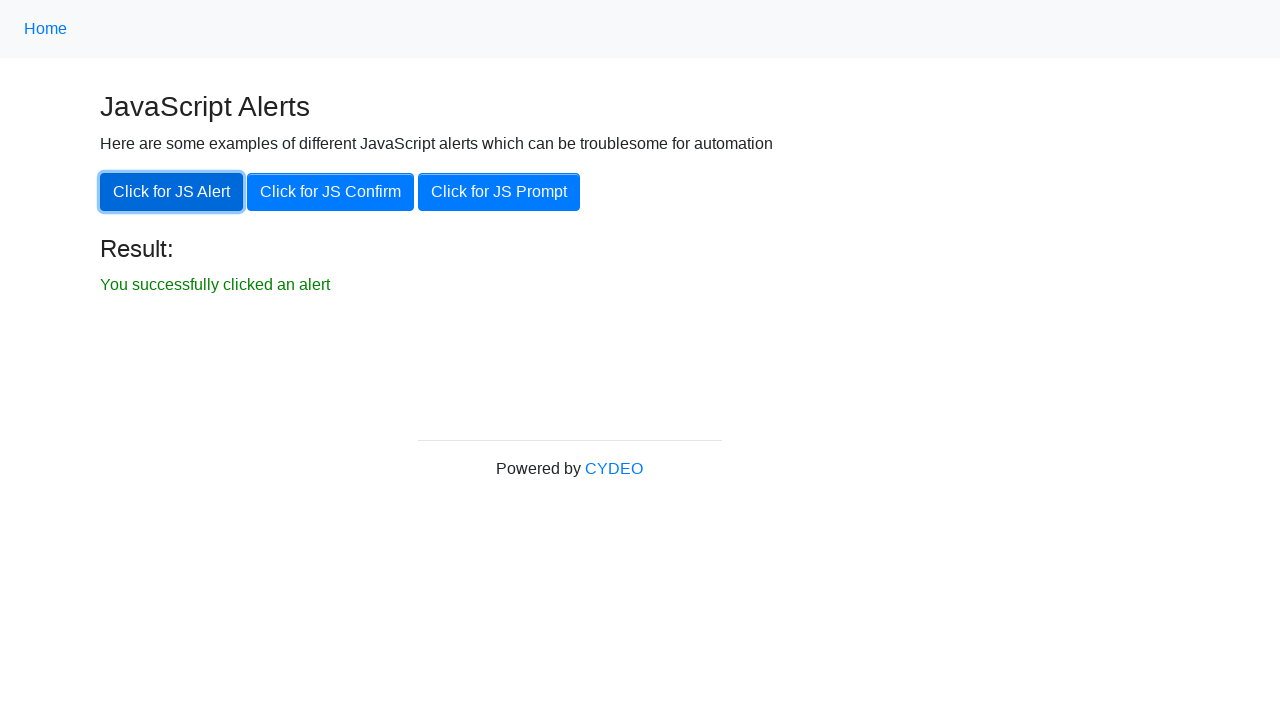

Verified result message is displayed after accepting alert
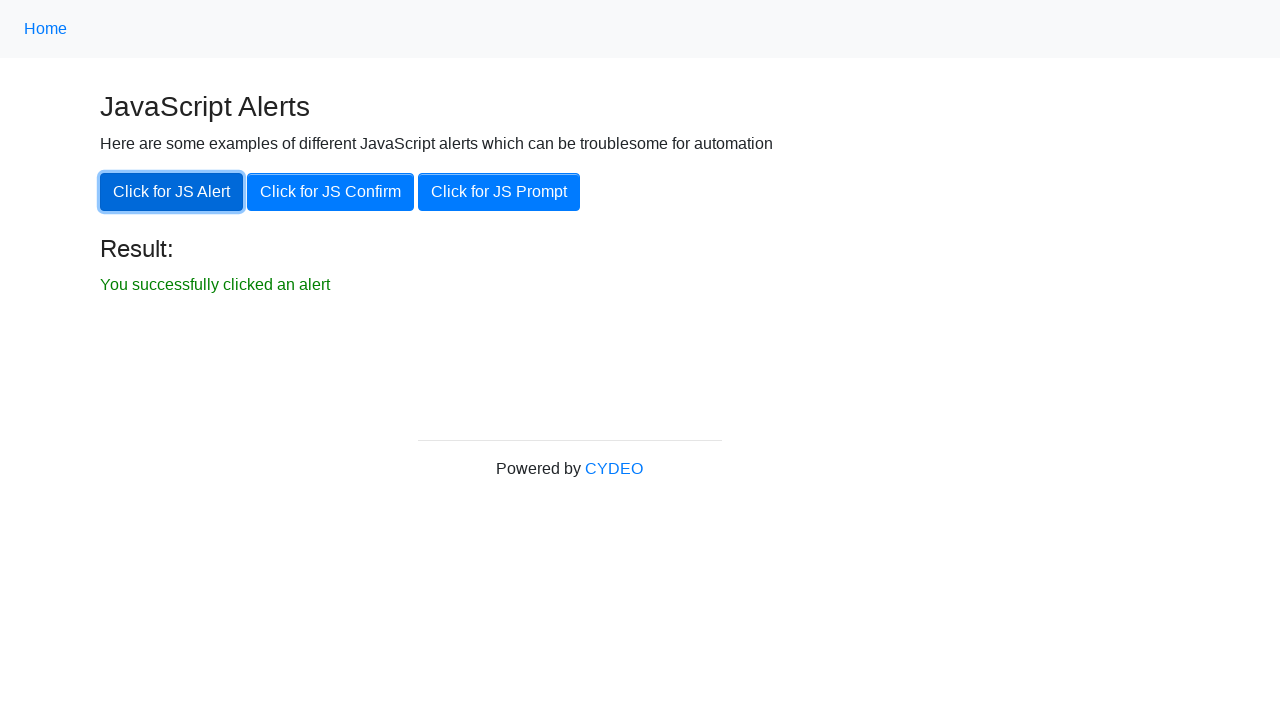

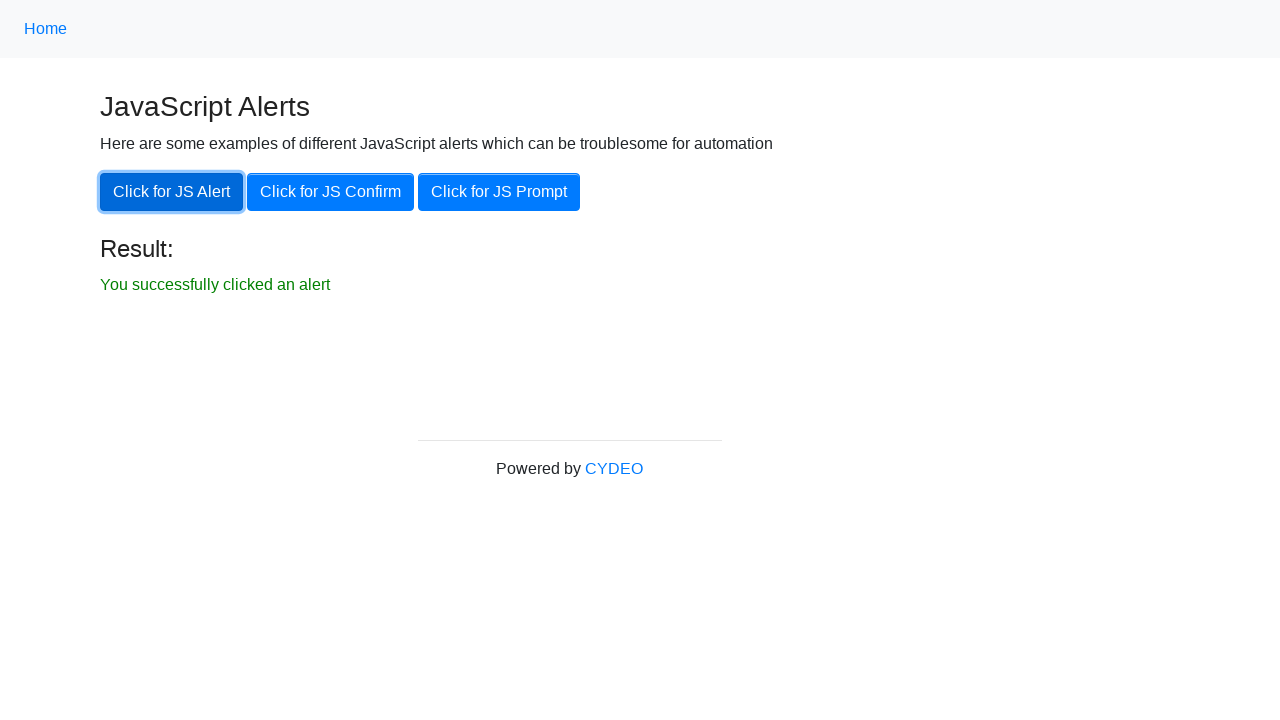